Tests finding the first element with class "test" and verifying its text is "Test Text 1"

Starting URL: https://kristinek.github.io/site/examples/locators

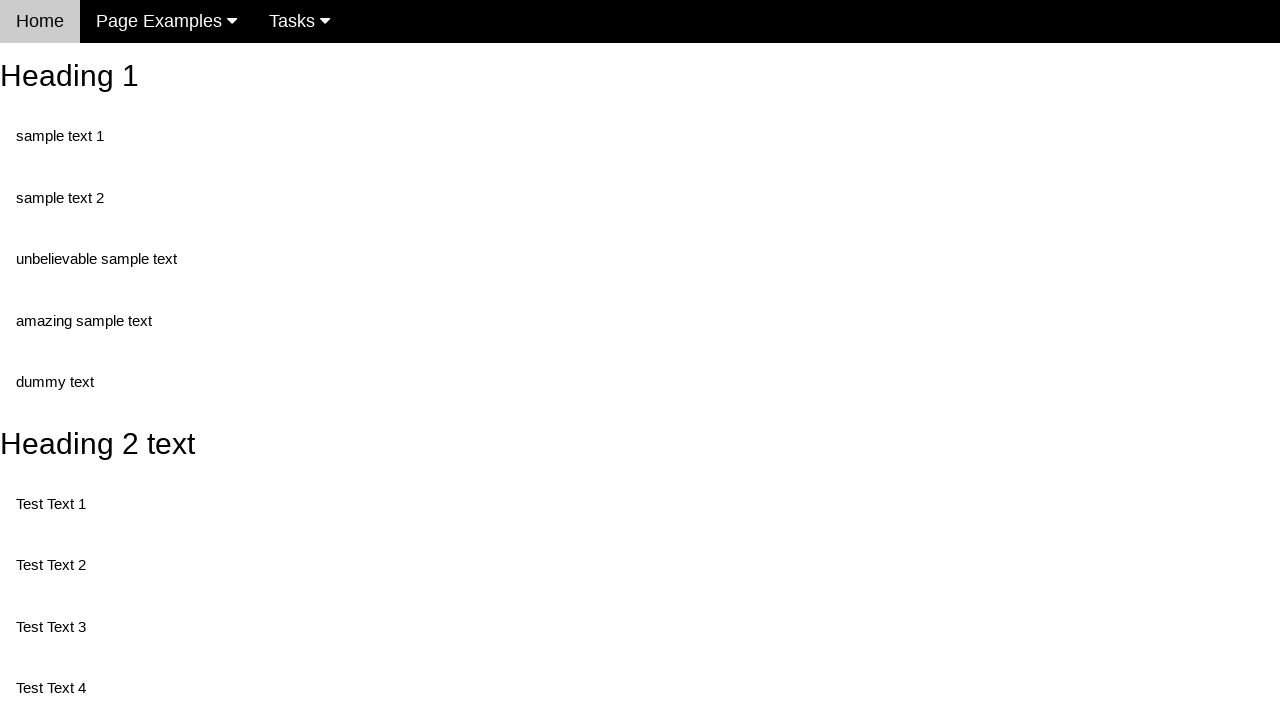

Navigated to locators example page
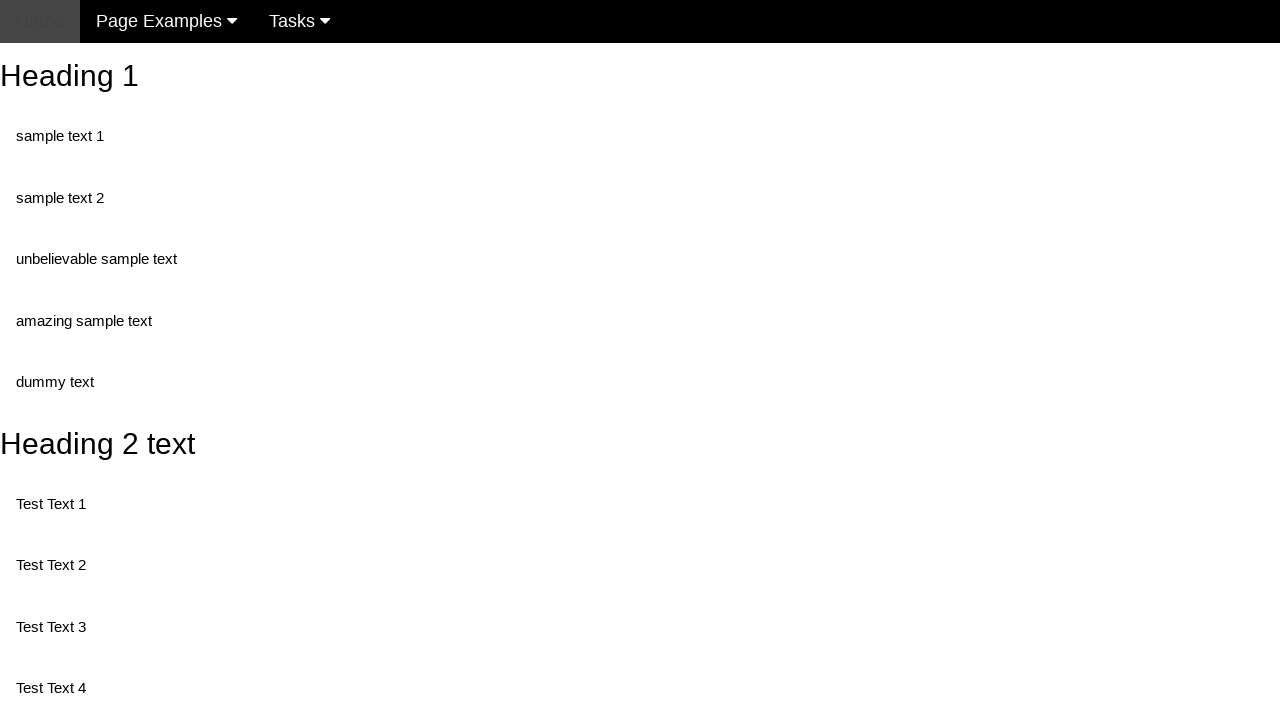

Located first element with class 'test'
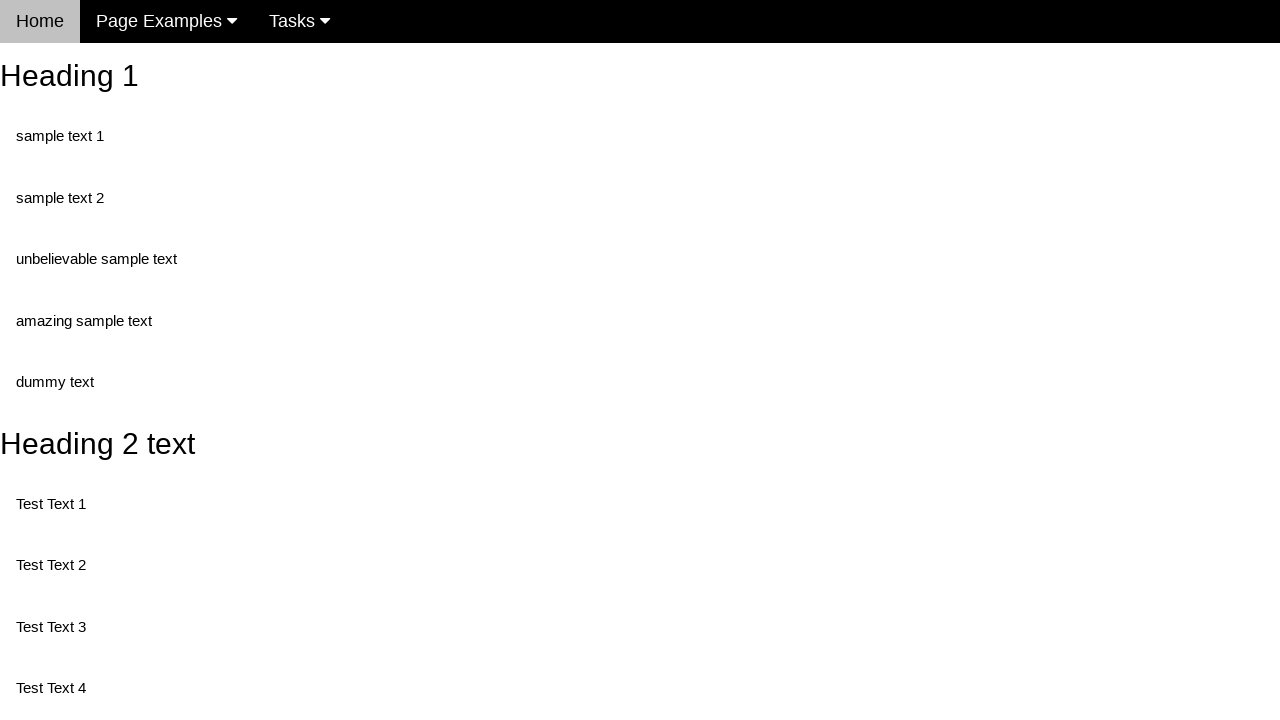

Waited for first test element to be visible
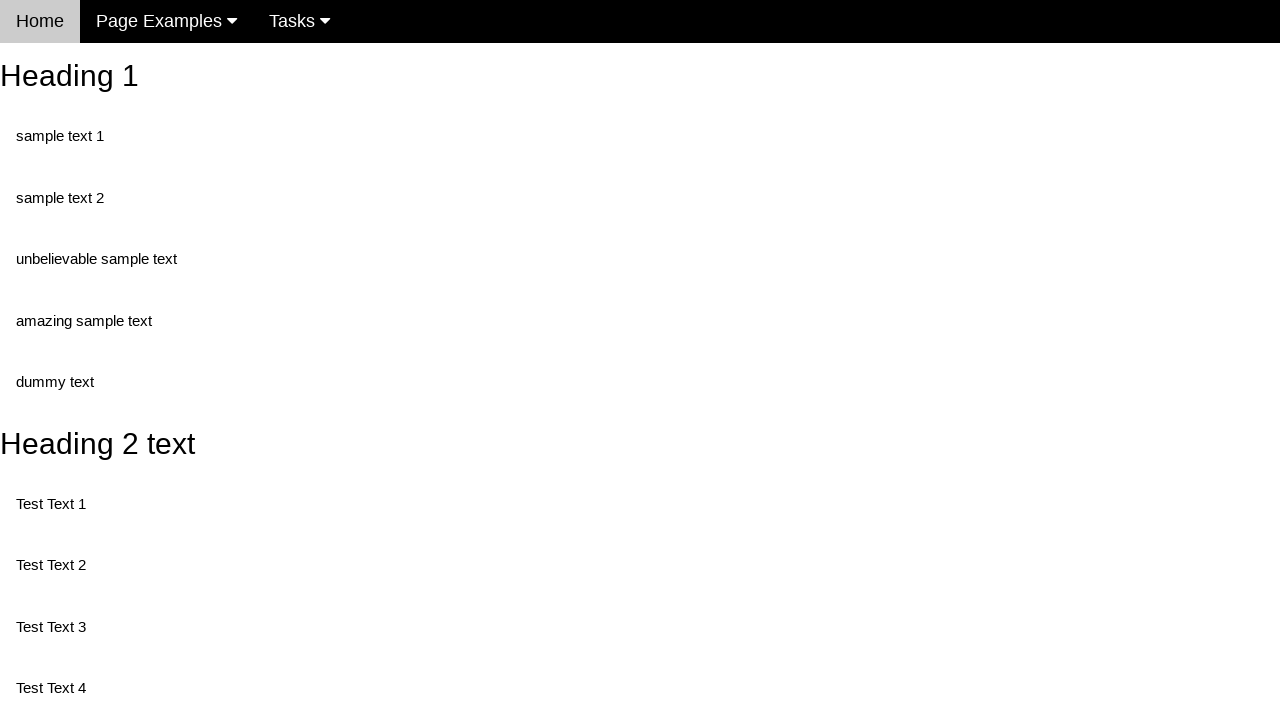

Retrieved text content from first test element
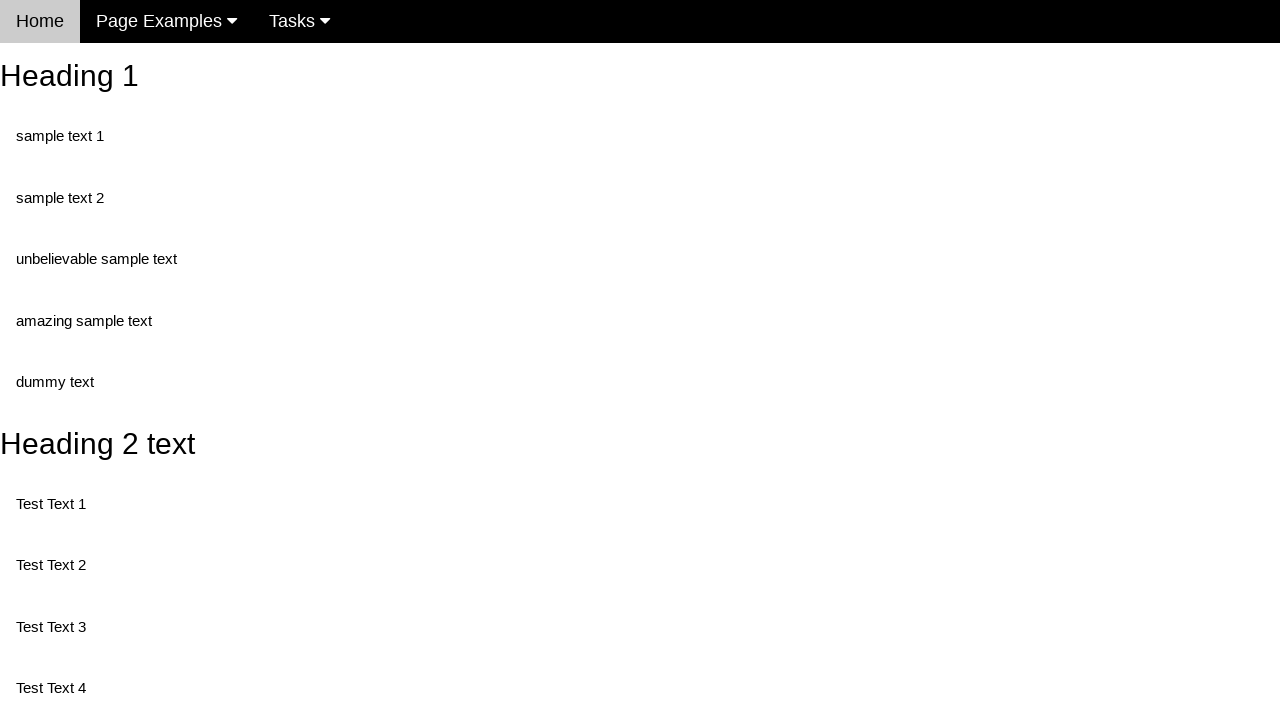

Printed element text: Test Text 1
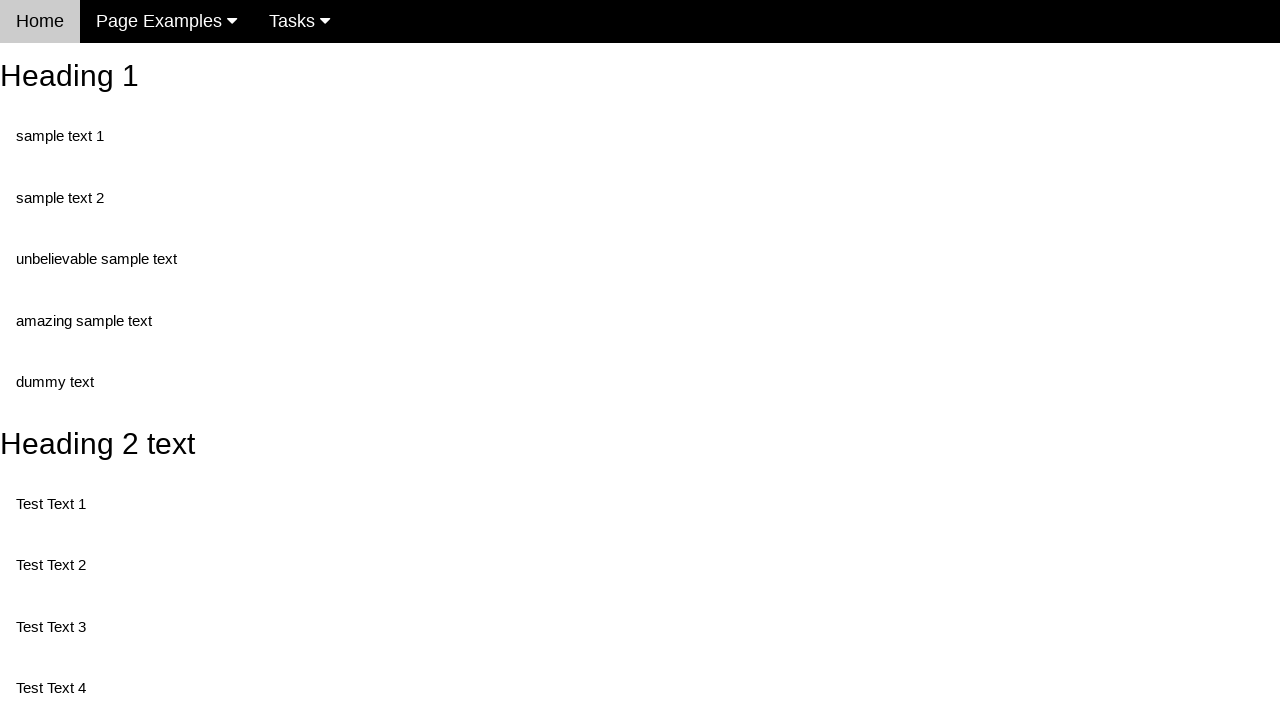

Asserted that element text equals 'Test Text 1'
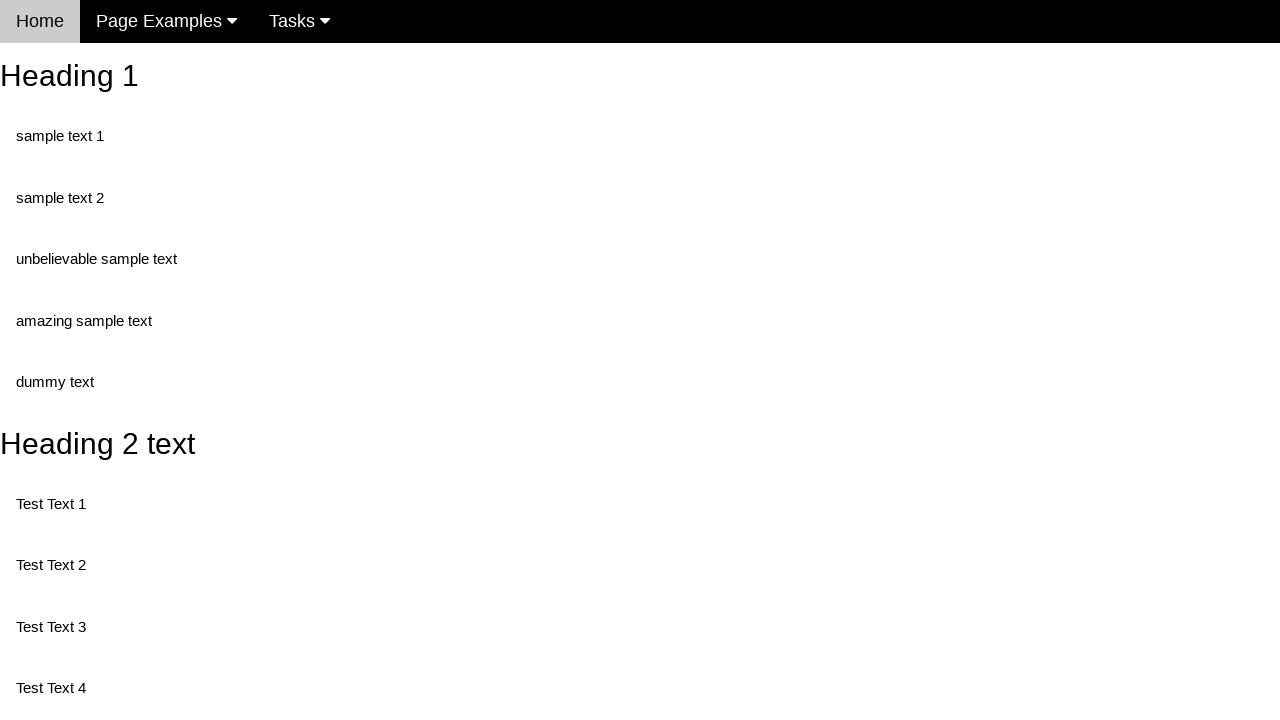

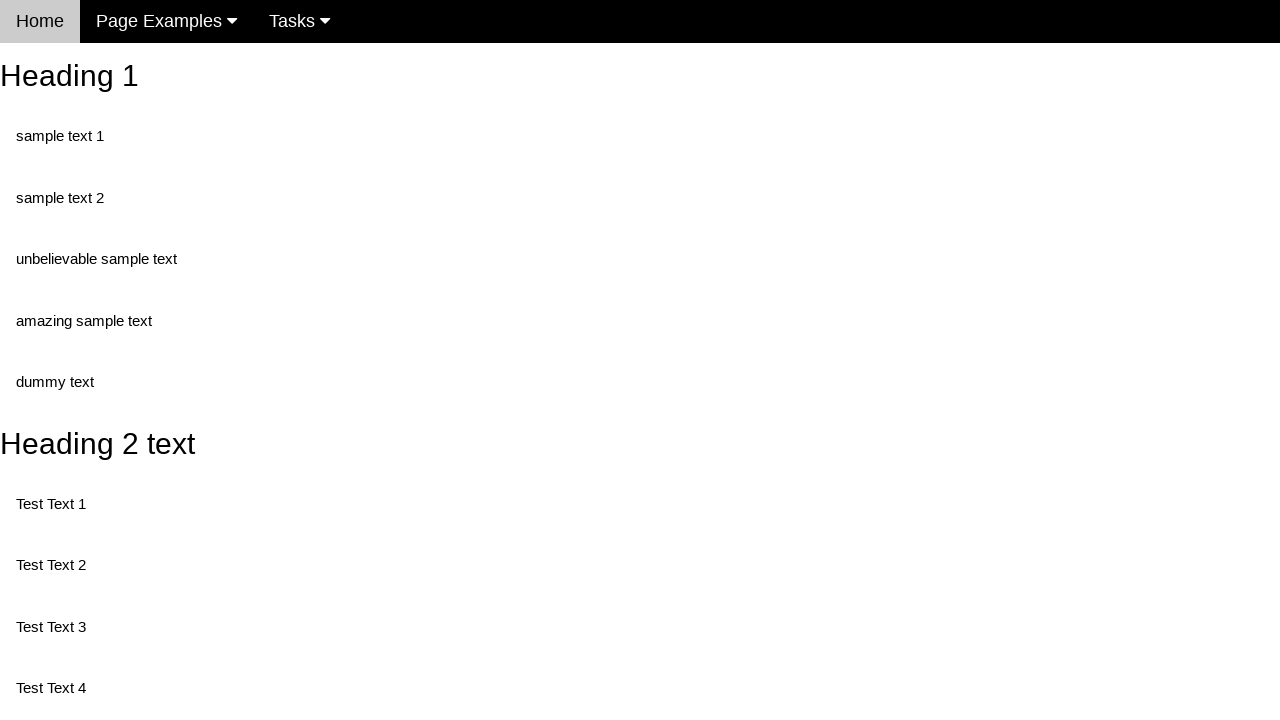